Tests selective checkbox handling by clicking only the last two day checkboxes

Starting URL: https://testautomationpractice.blogspot.com/

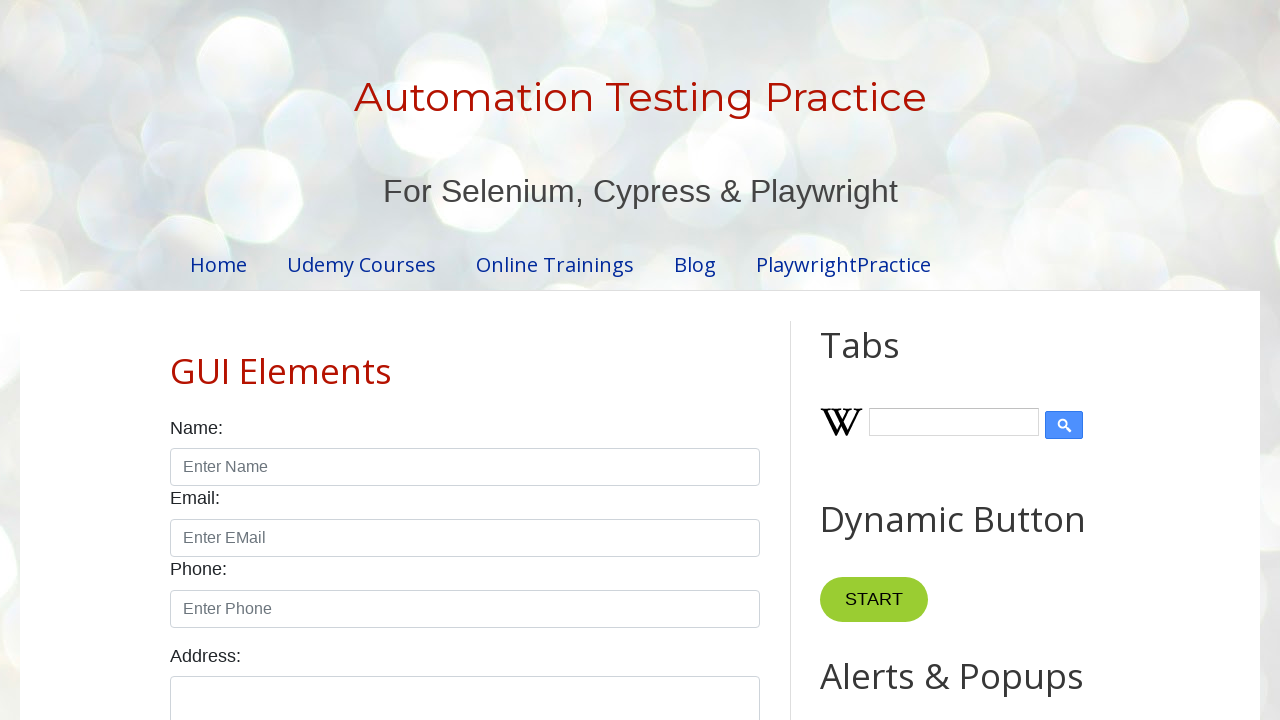

Scrolled down 300 pixels to make checkboxes visible
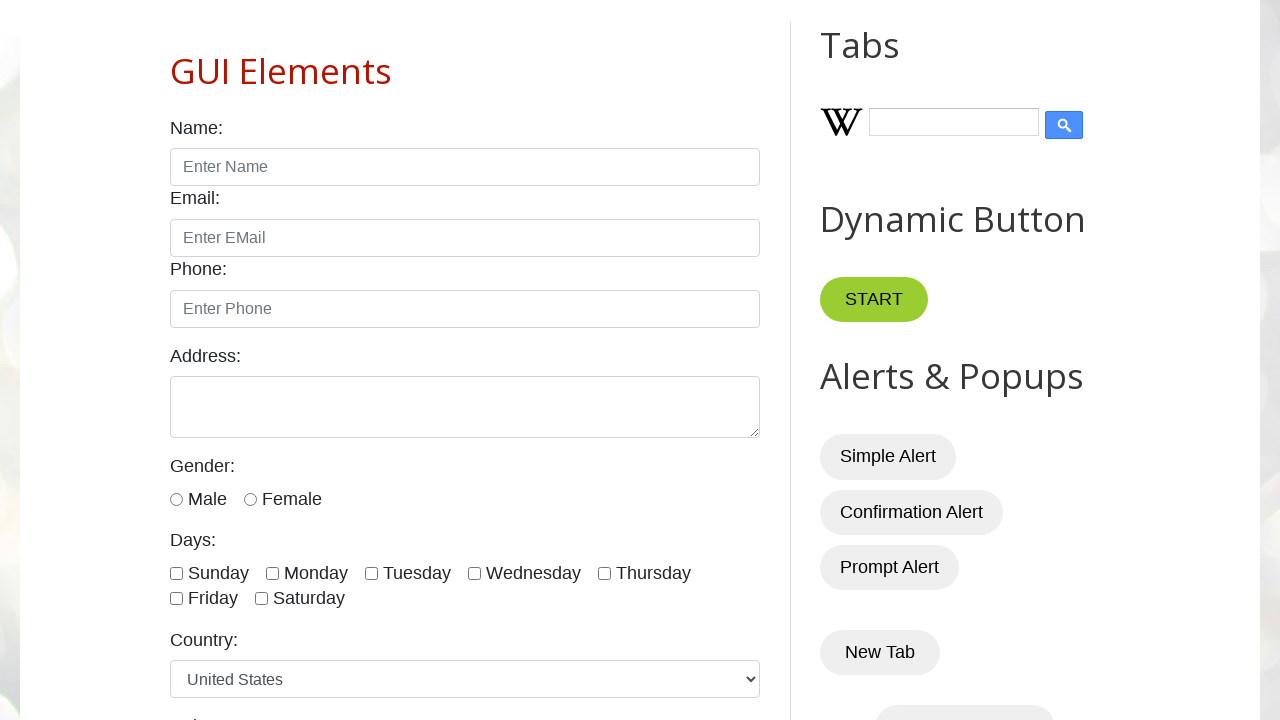

Located all day checkboxes on the page
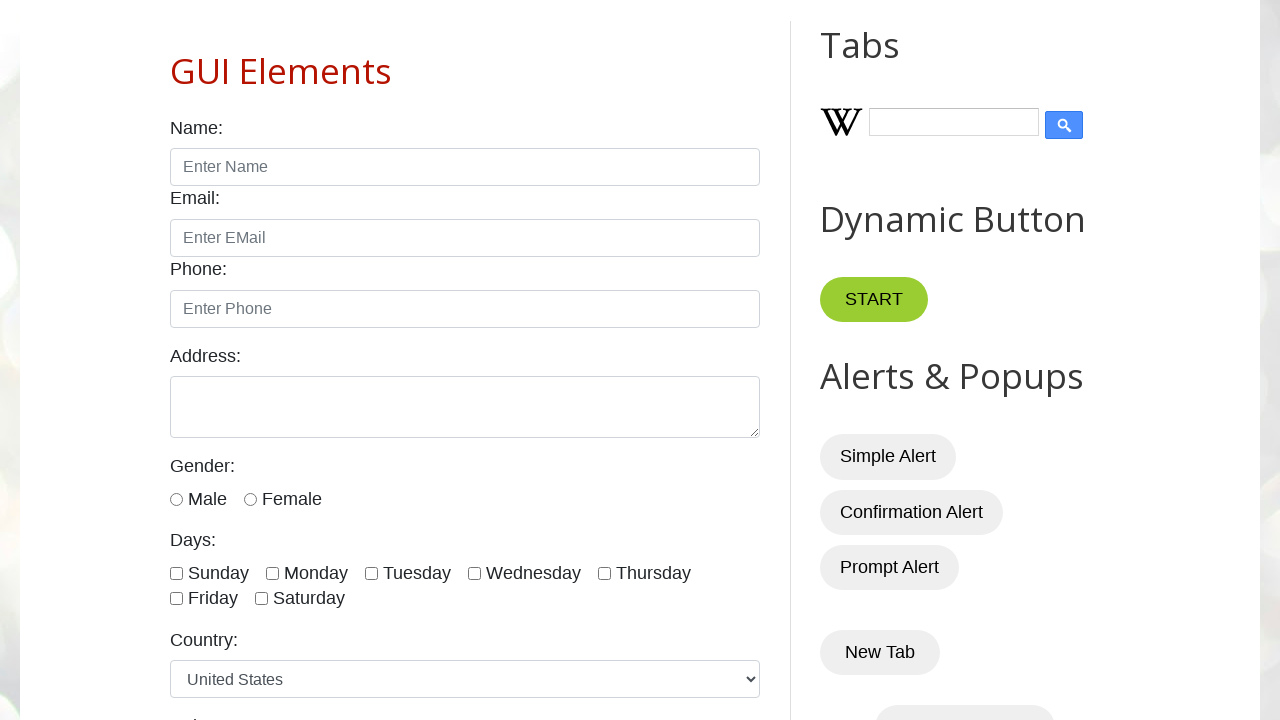

Found 7 day checkboxes in total
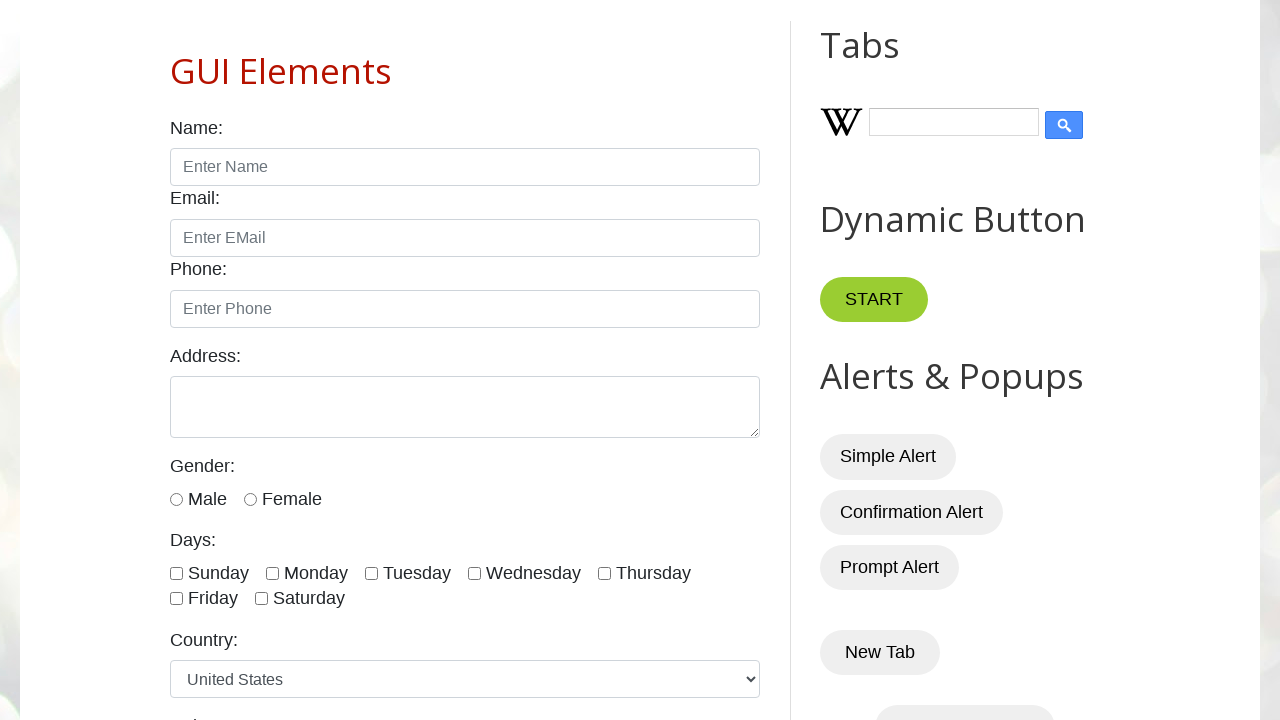

Clicked day checkbox at index 5 (one of the last two) at (176, 599) on xpath=//input[@type='checkbox' and contains(@id,'day')] >> nth=5
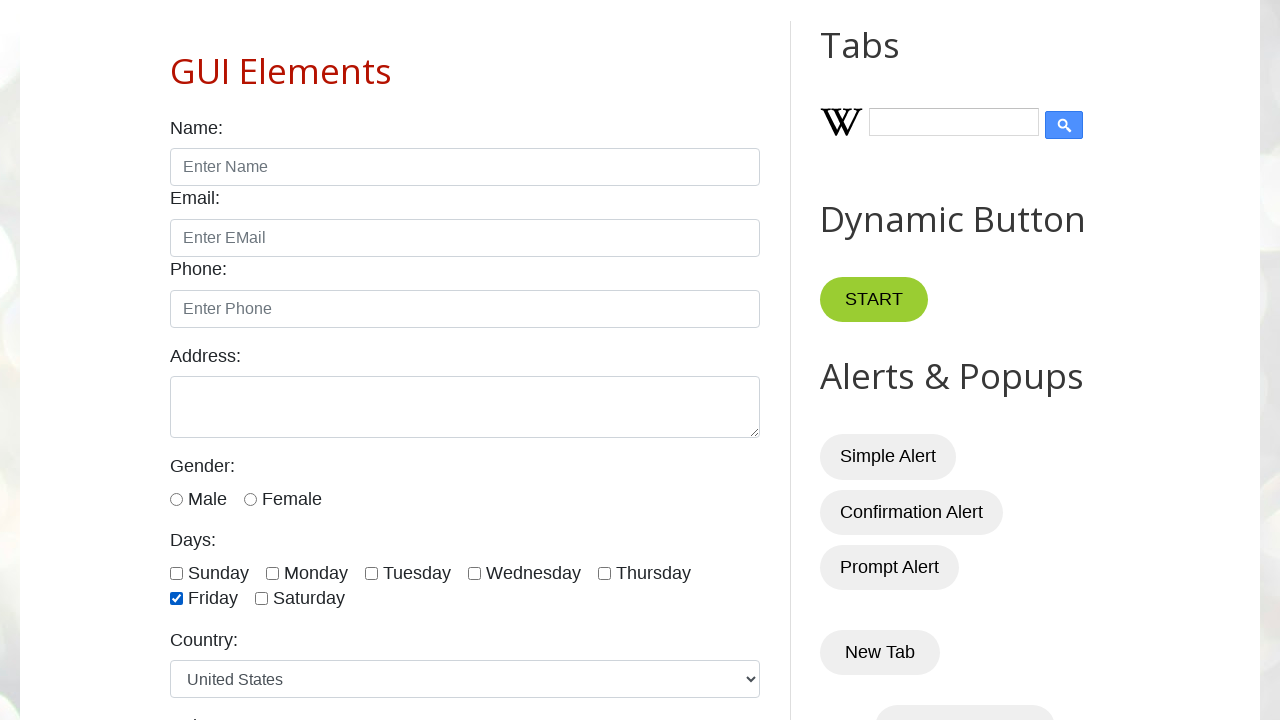

Clicked day checkbox at index 6 (one of the last two) at (262, 599) on xpath=//input[@type='checkbox' and contains(@id,'day')] >> nth=6
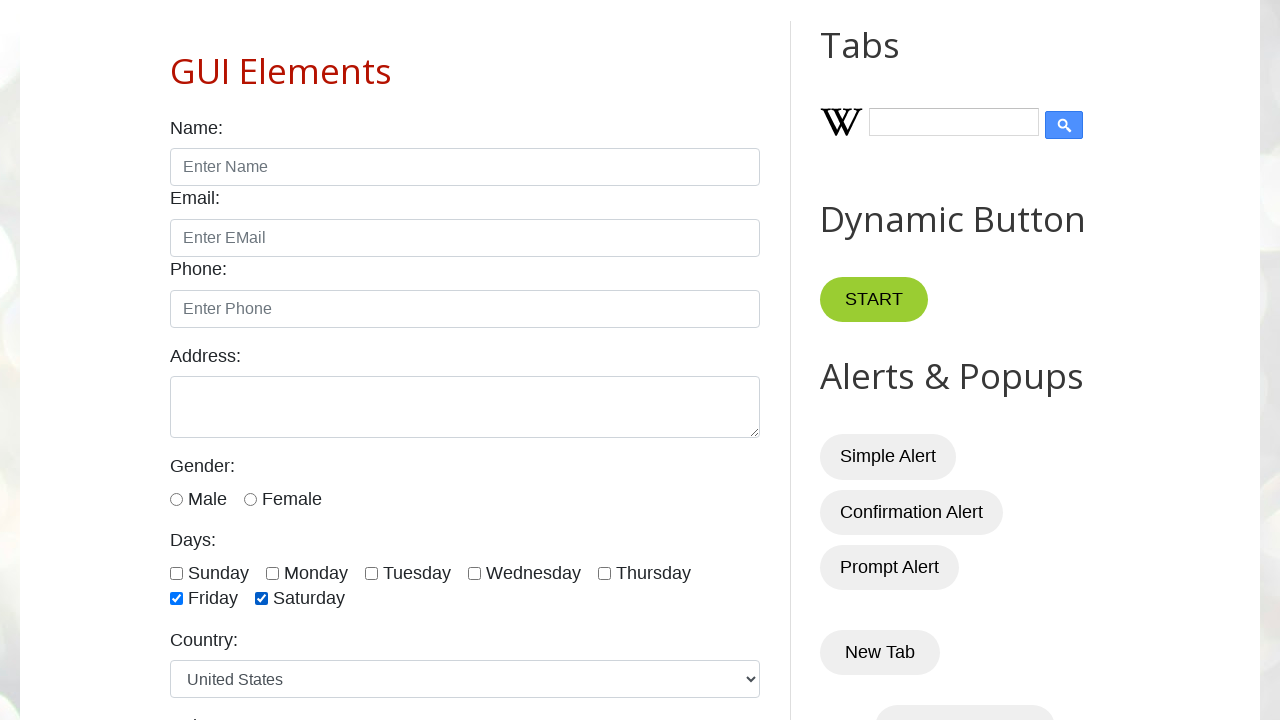

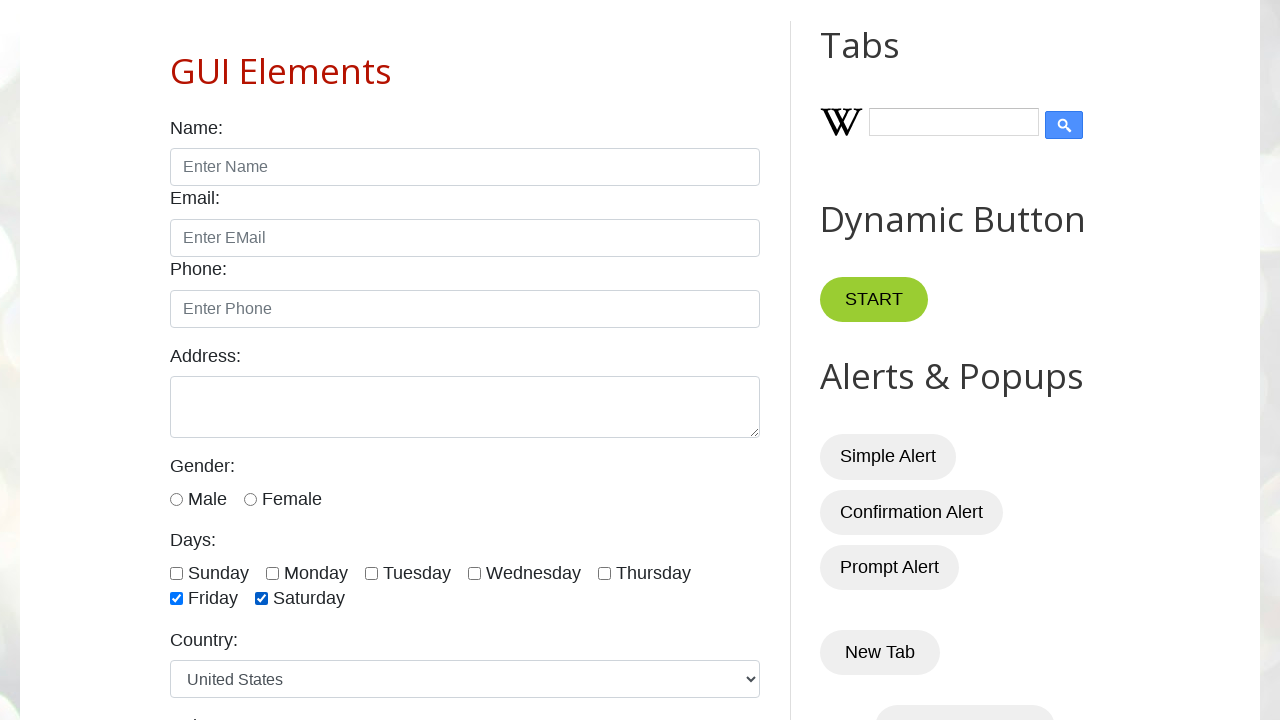